Tests the text input functionality on UI Testing Playground by entering text into an input field and clicking a button that updates its label based on the input value.

Starting URL: http://uitestingplayground.com/textinput

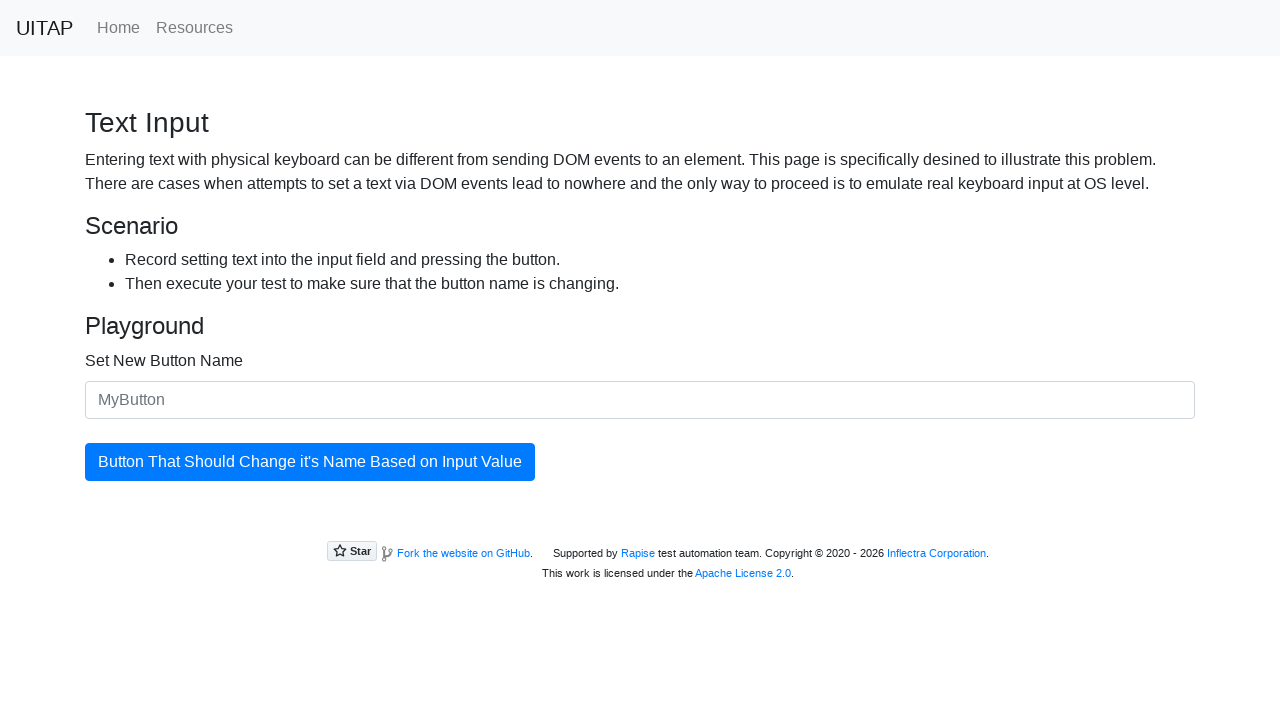

Filled text input field with 'SkyPro' on #newButtonName
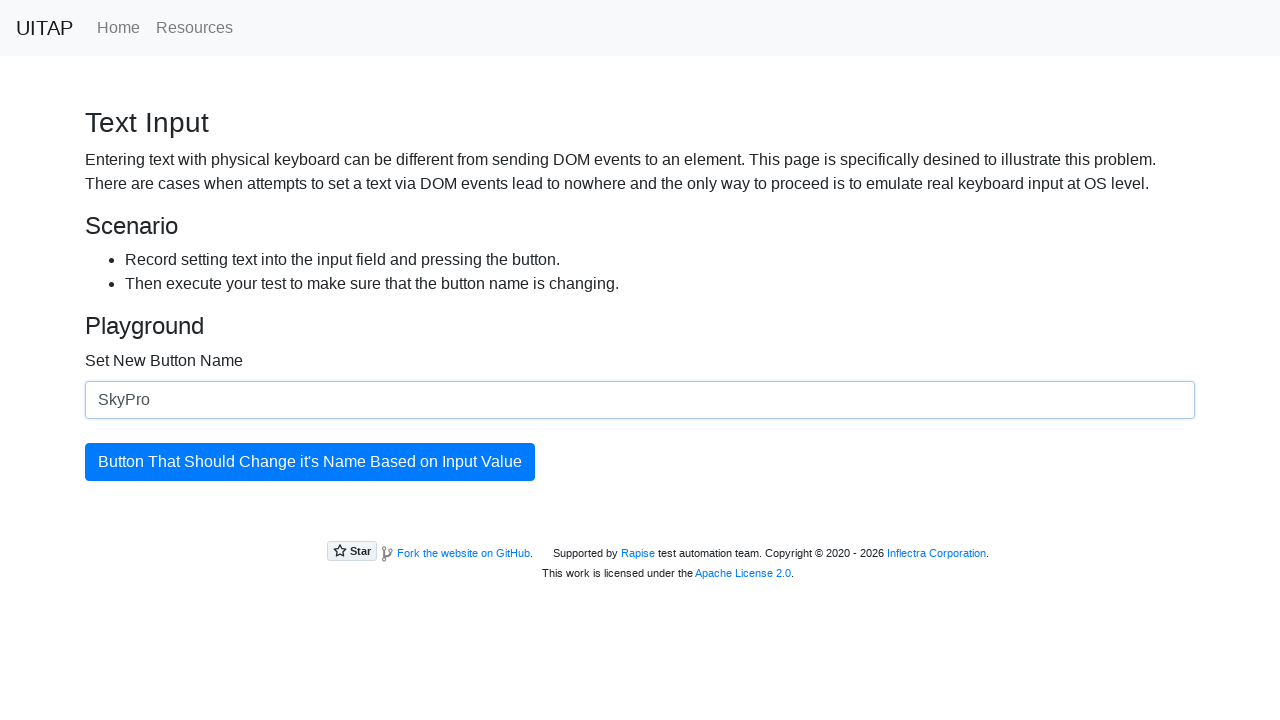

Clicked the button to update its label at (310, 462) on #updatingButton
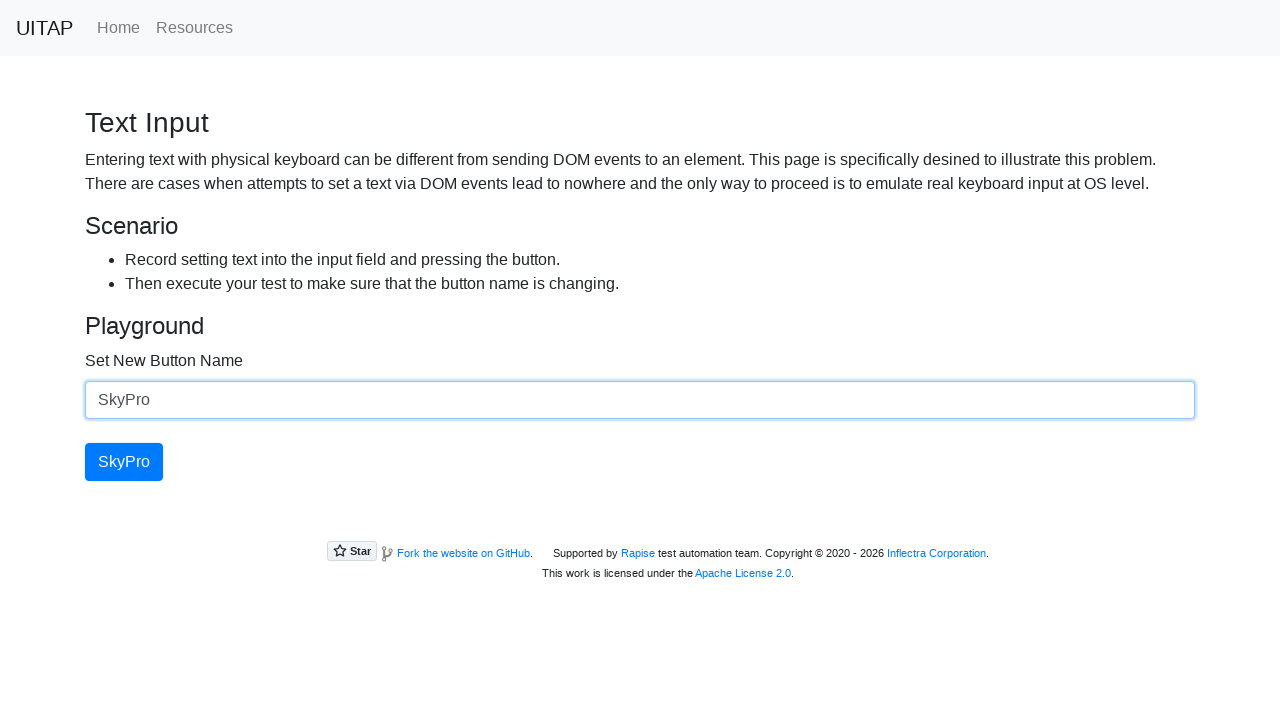

Button label updated successfully
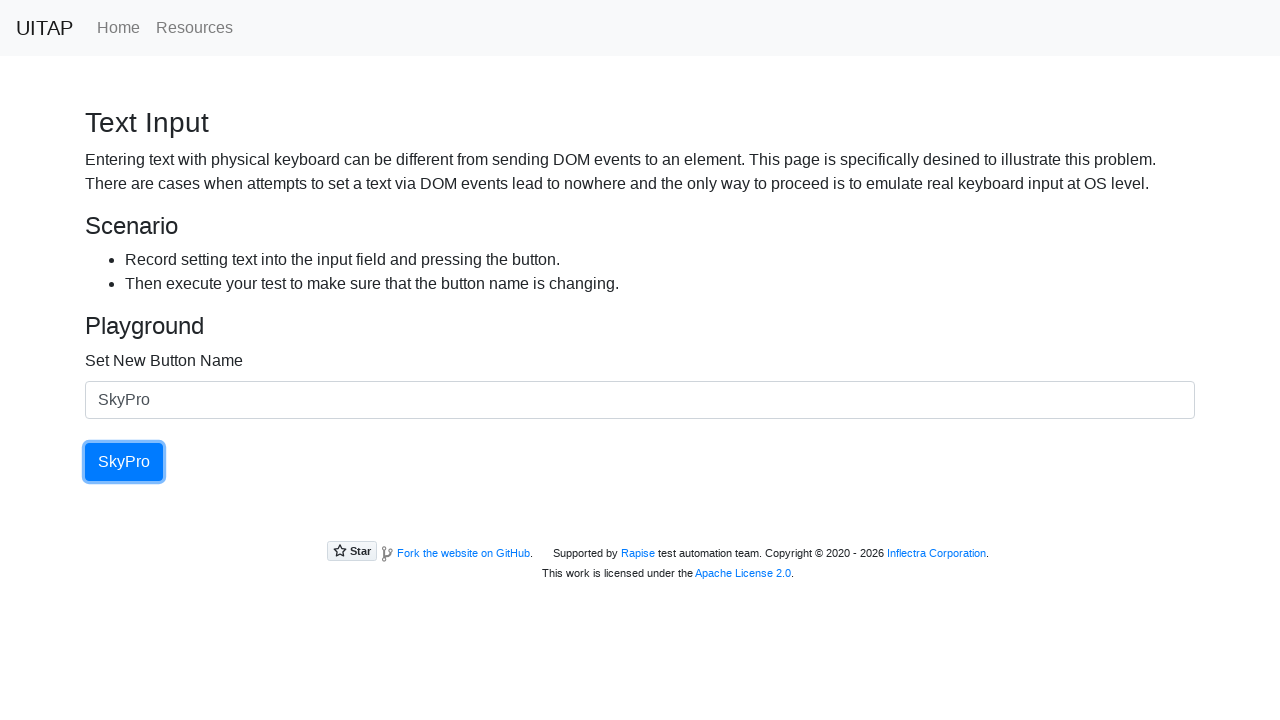

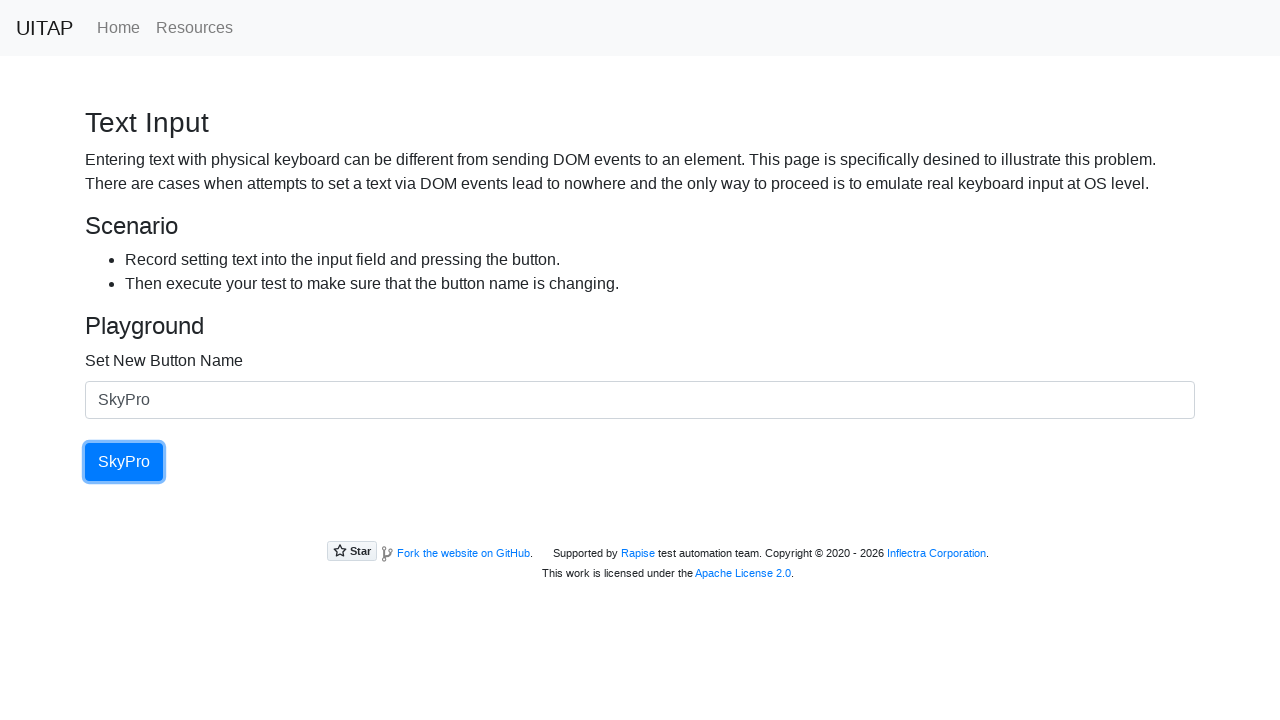